Tests adding a new patient by filling username and password fields and clicking the add button

Starting URL: https://sitetc1kaykywaleskabreno.vercel.app/admin

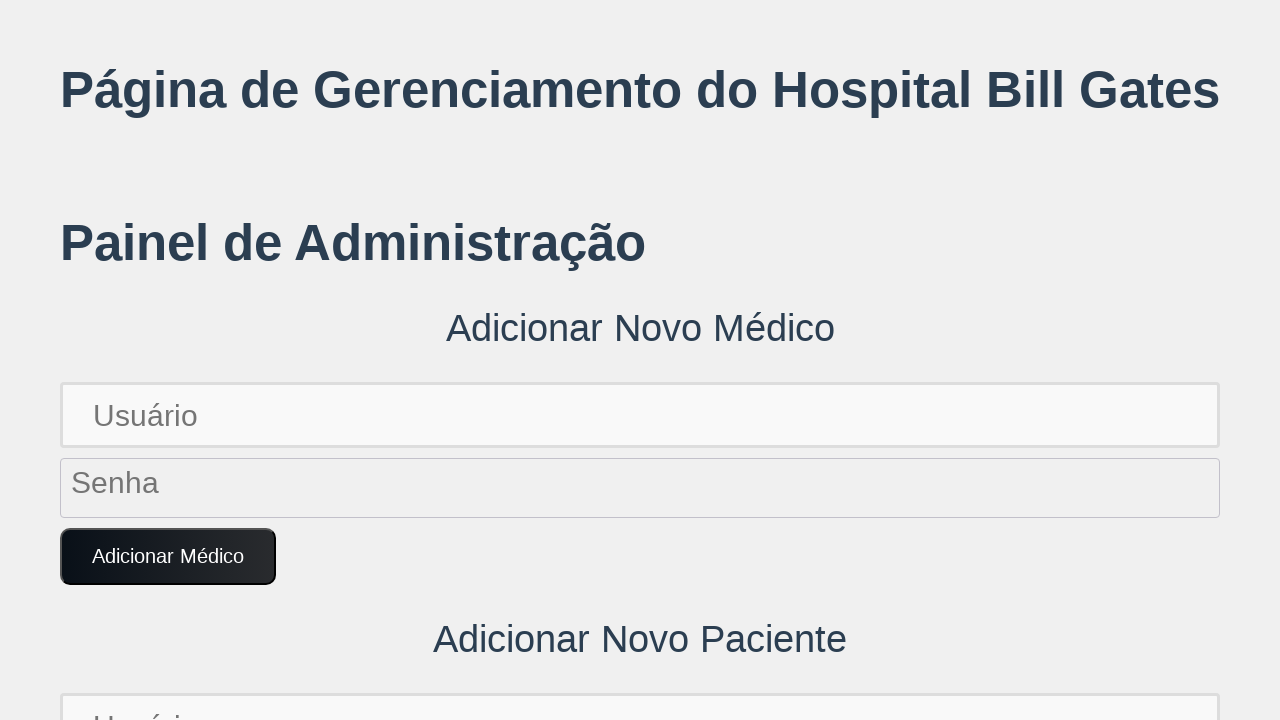

Set up dialog handler to accept dialogs
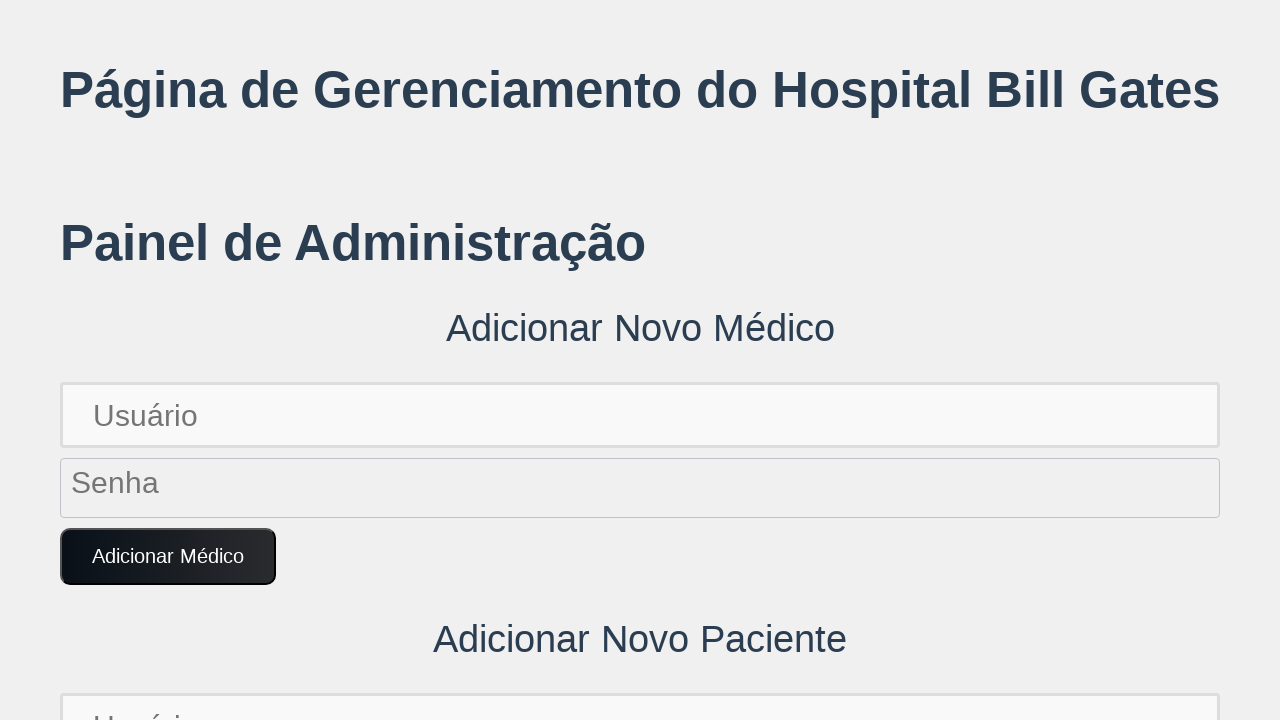

Generated unique username for new patient
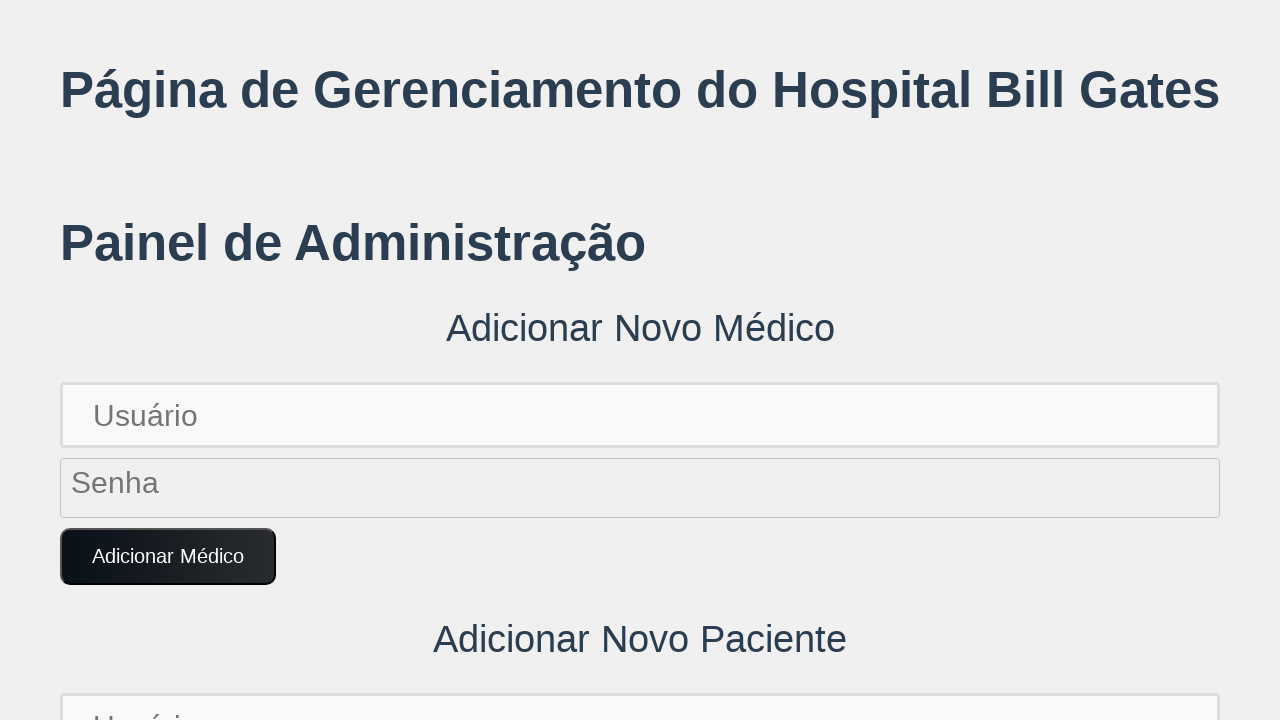

Generated unique password for new patient
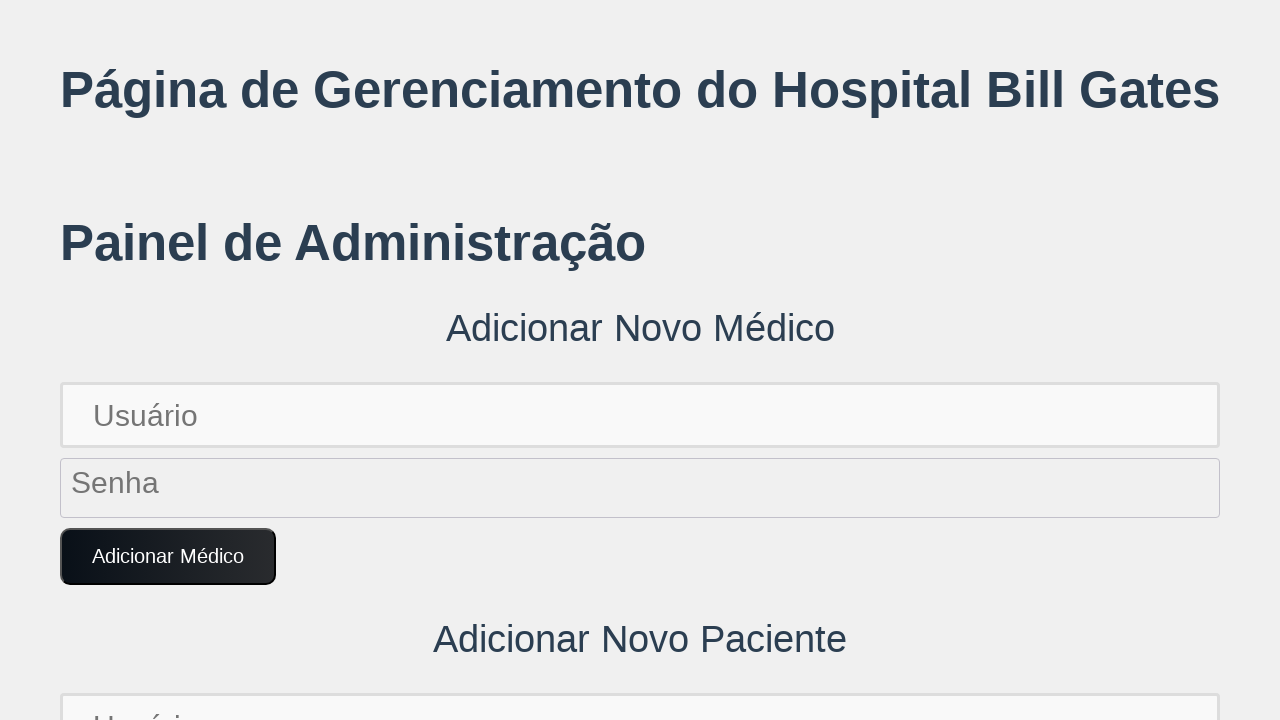

Filled username field with 'Fulanim1704567891234' on input[placeholder='Usuário'] >> nth=1
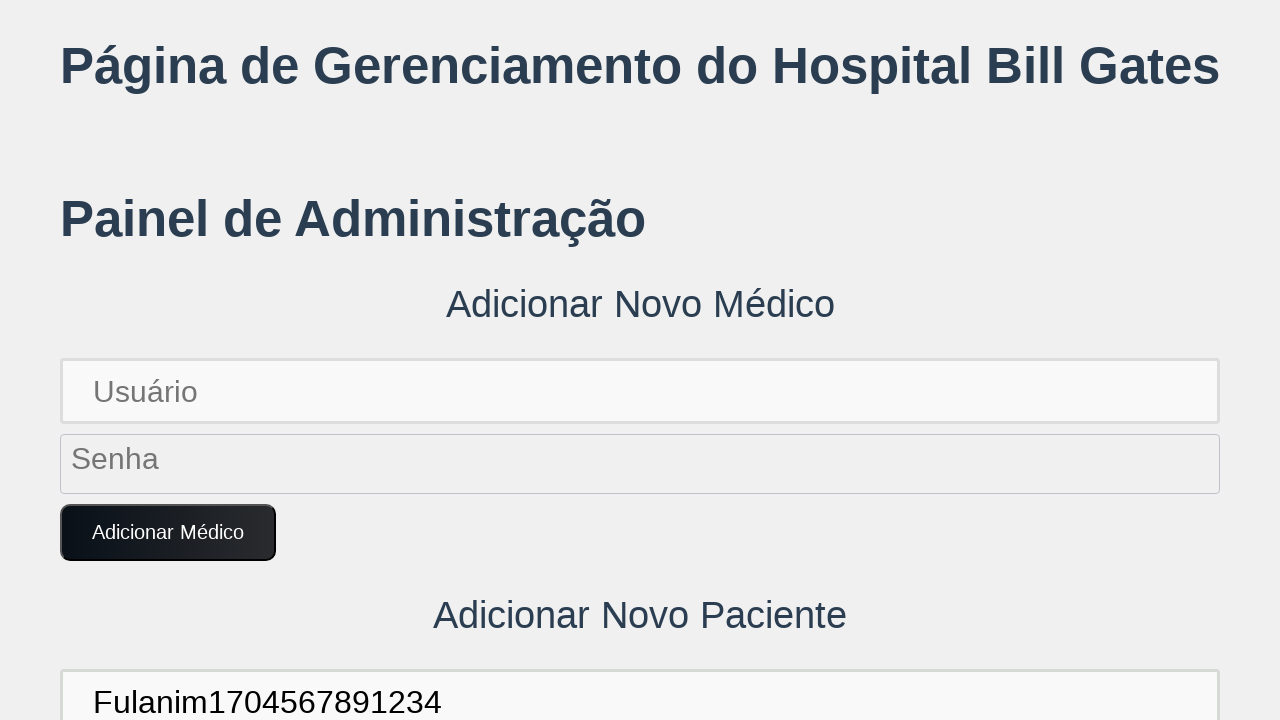

Filled password field with generated password on input[placeholder='Senha'] >> nth=1
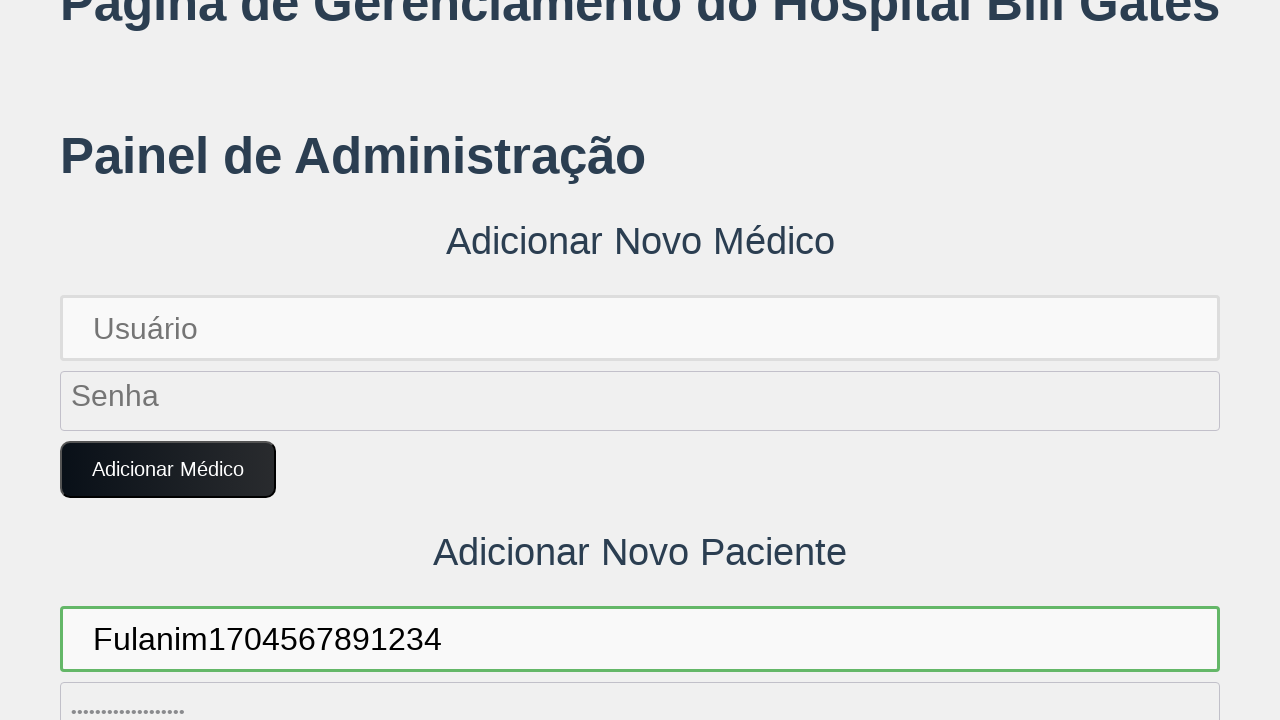

Clicked 'Adicionar Paciente' button to add new patient at (174, 360) on button:text('Adicionar Paciente')
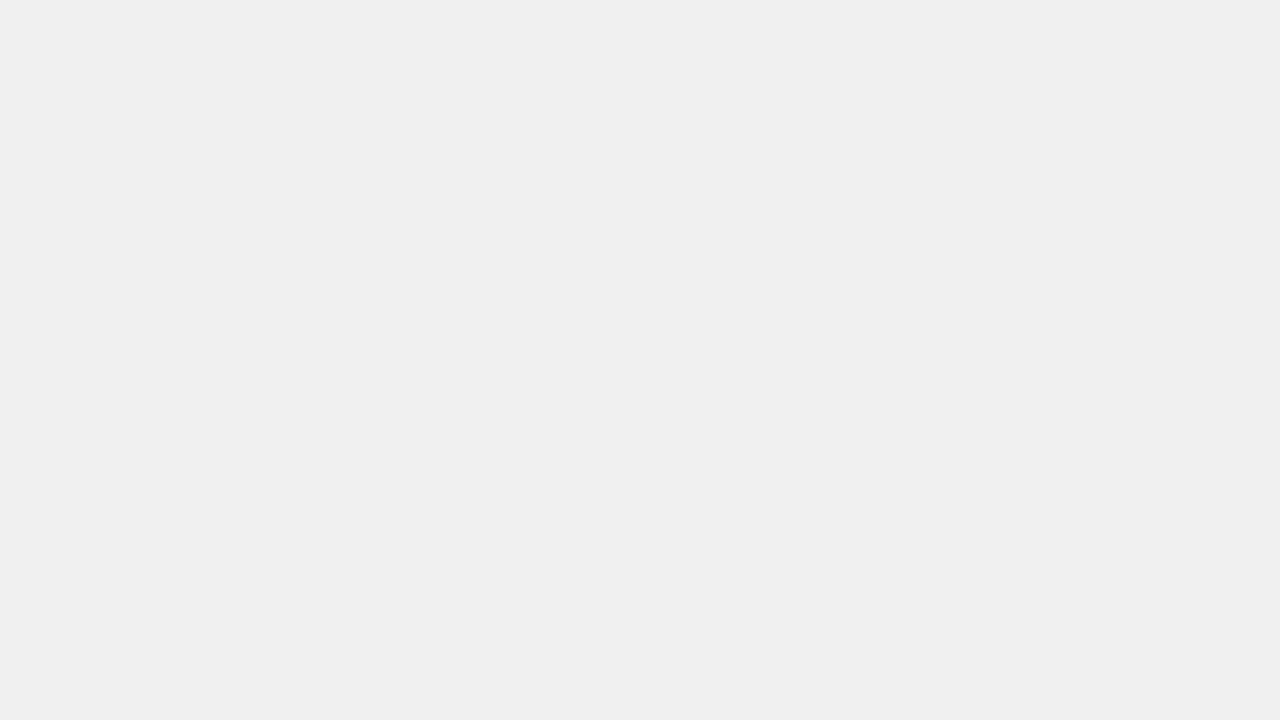

Patient list updated with new patient entry
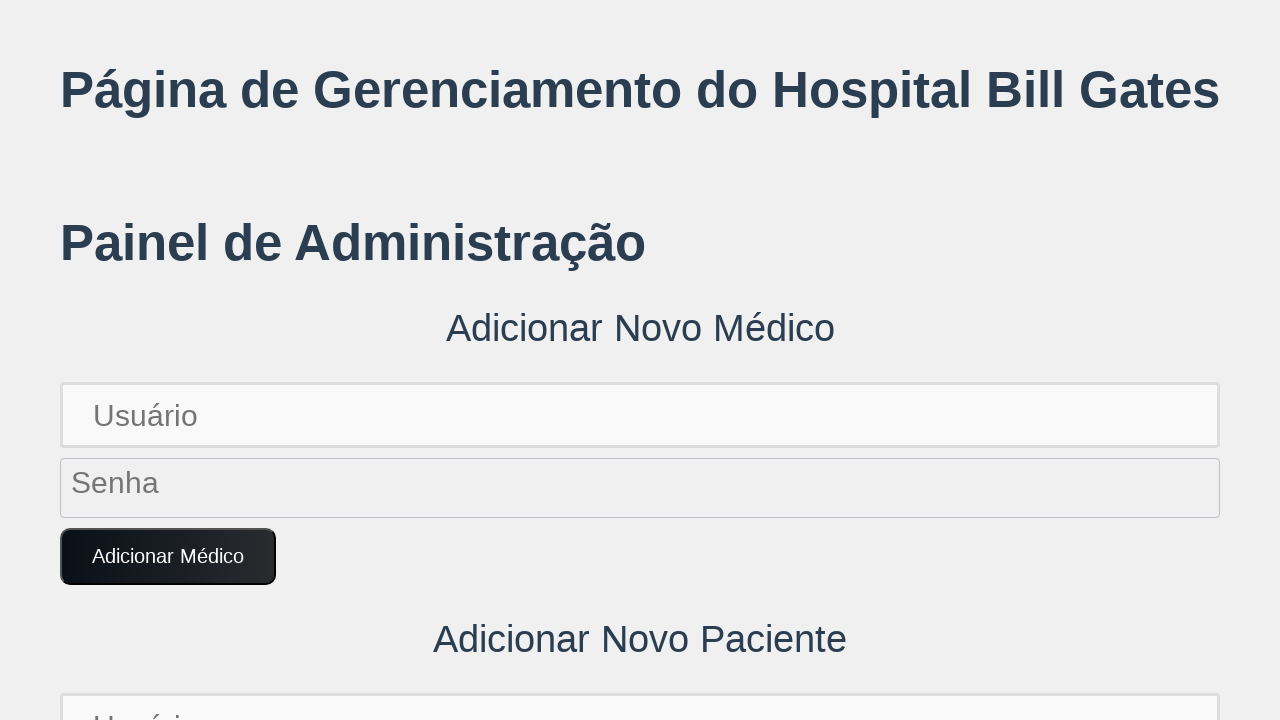

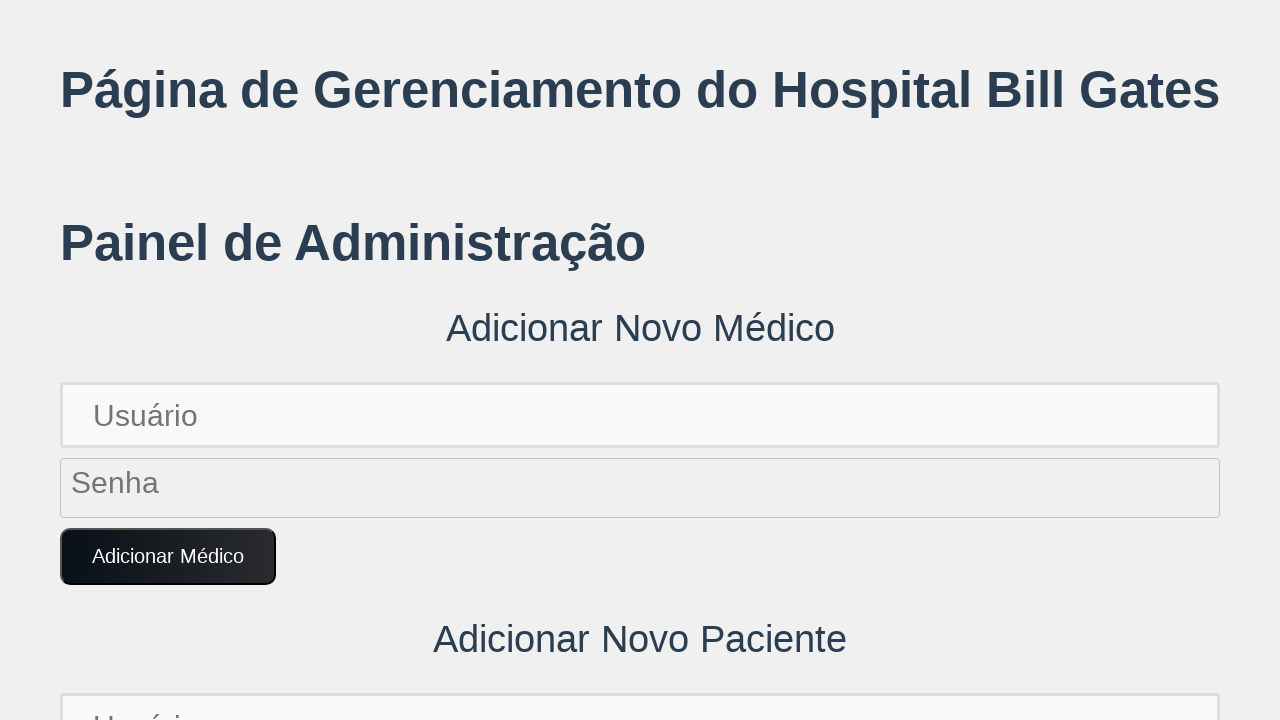